Tests flight search by selecting departure and destination cities and clicking the Find Flights button

Starting URL: https://blazedemo.com/

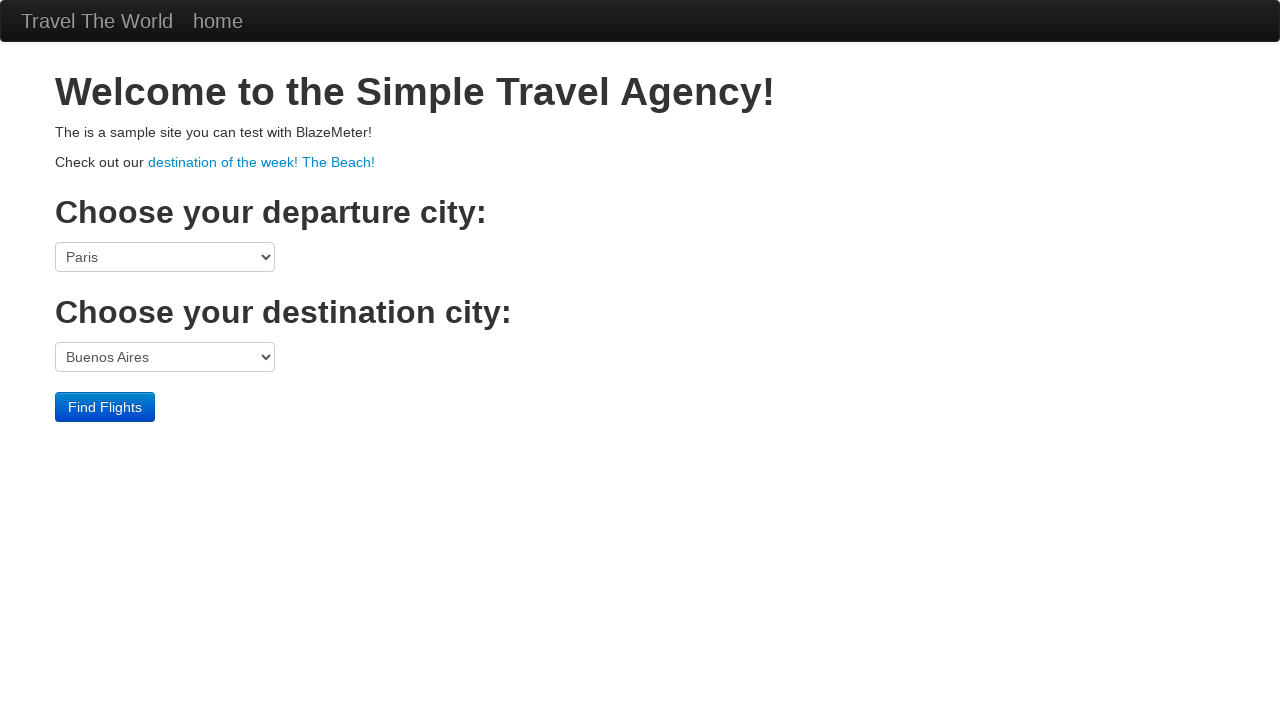

Navigated to https://blazedemo.com/
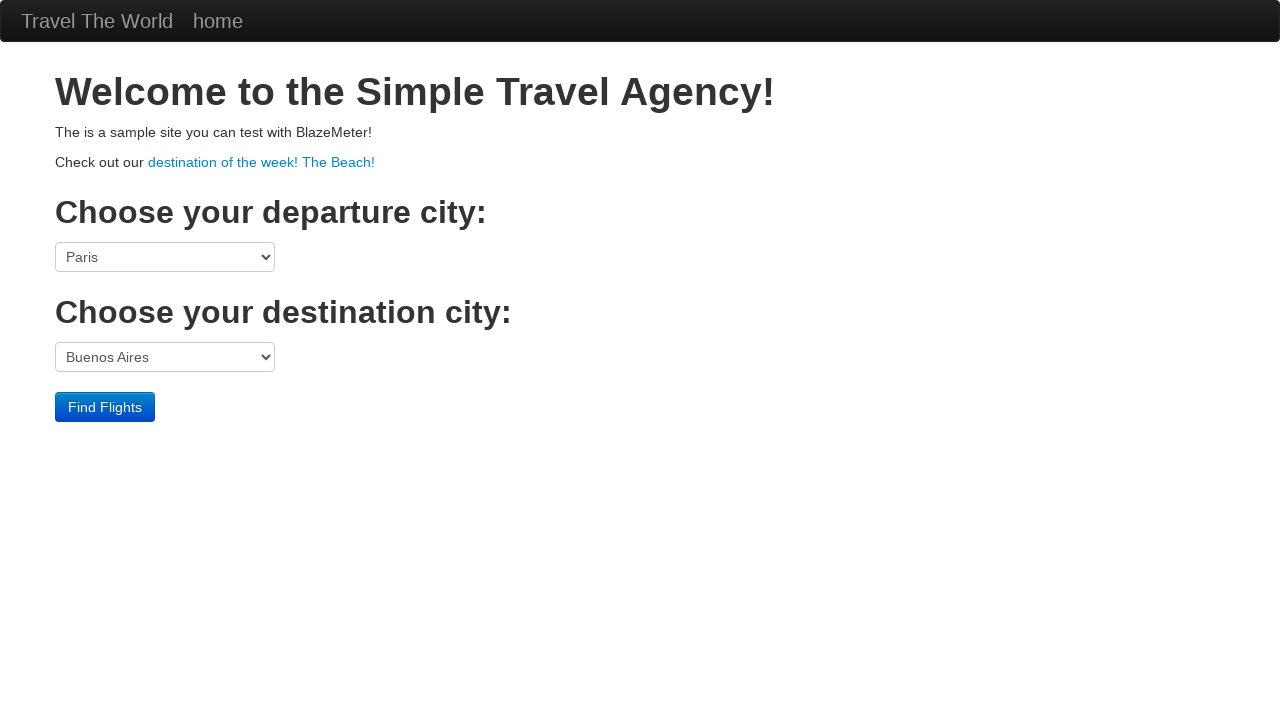

Selected Boston as departure city on select[name='fromPort']
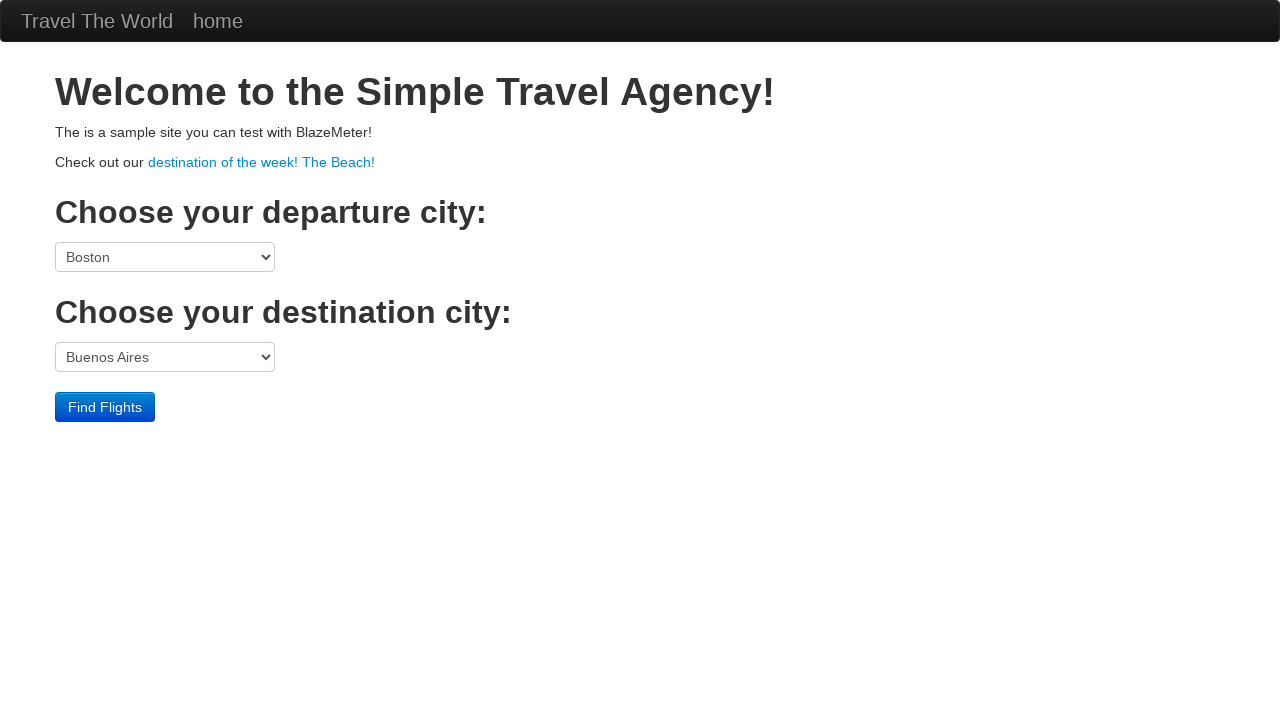

Selected New York as destination city on select[name='toPort']
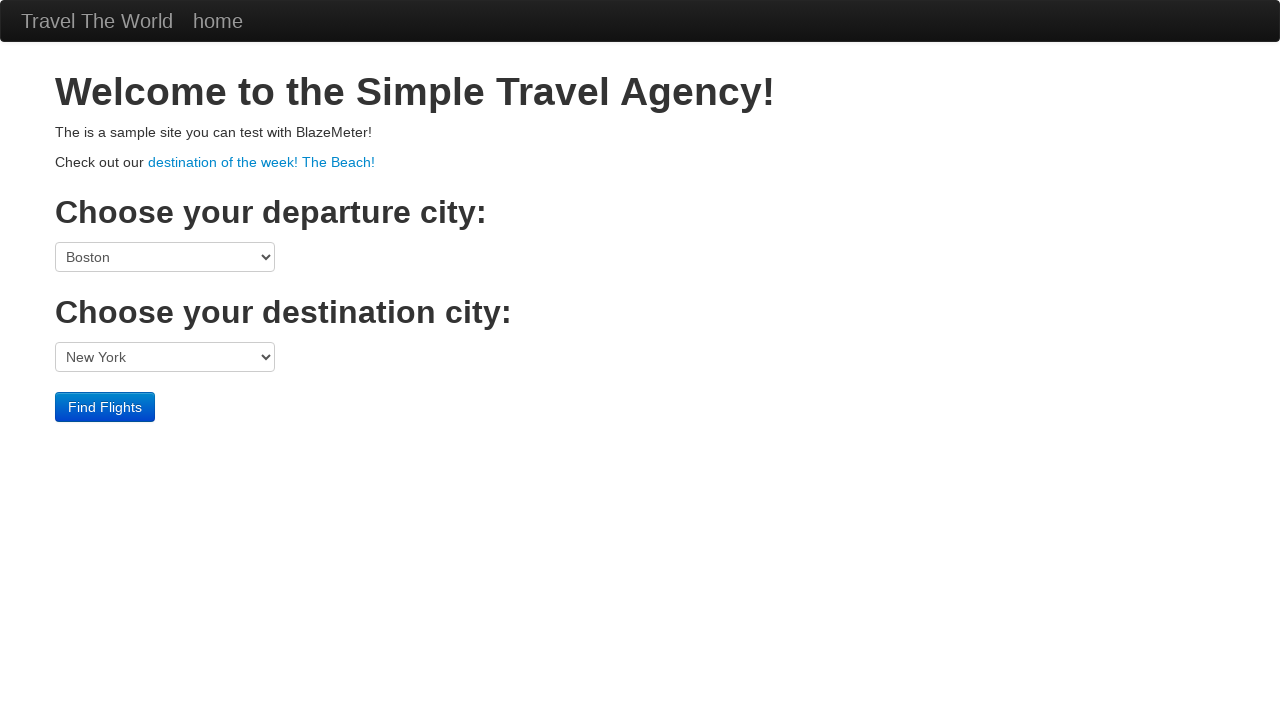

Clicked Find Flights button at (105, 407) on input[type='submit']
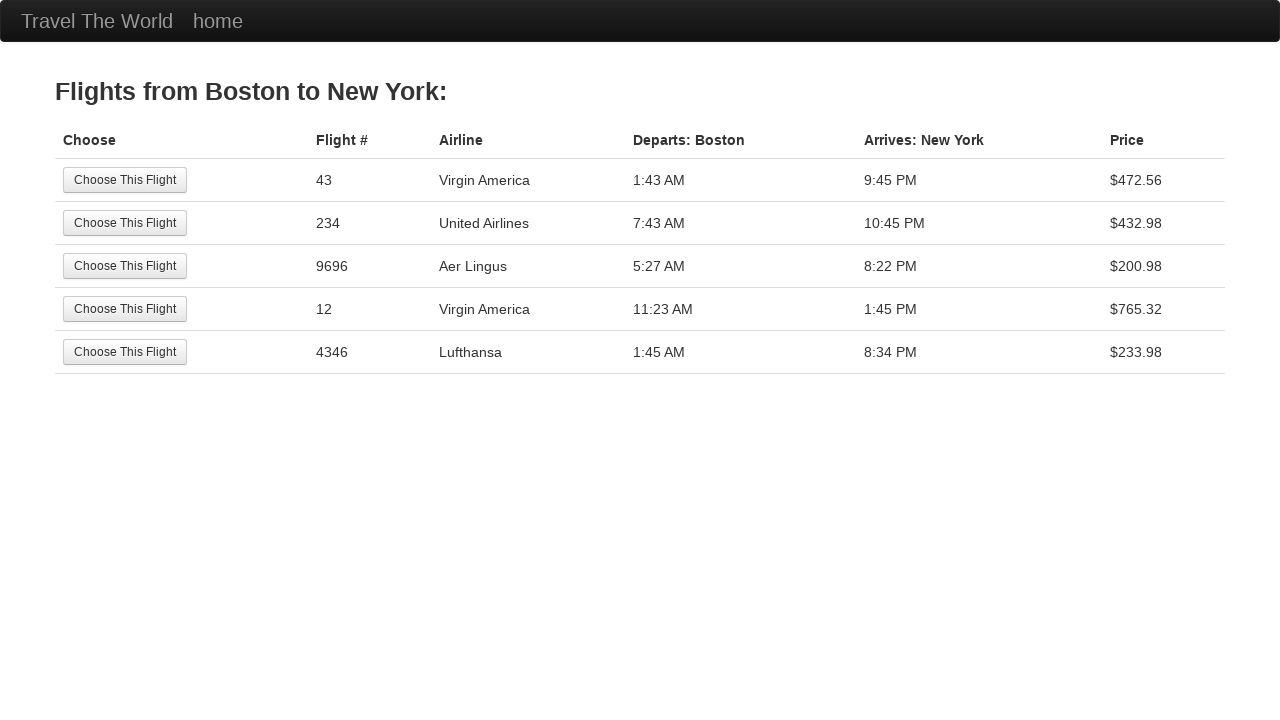

Page loaded and DOM content ready
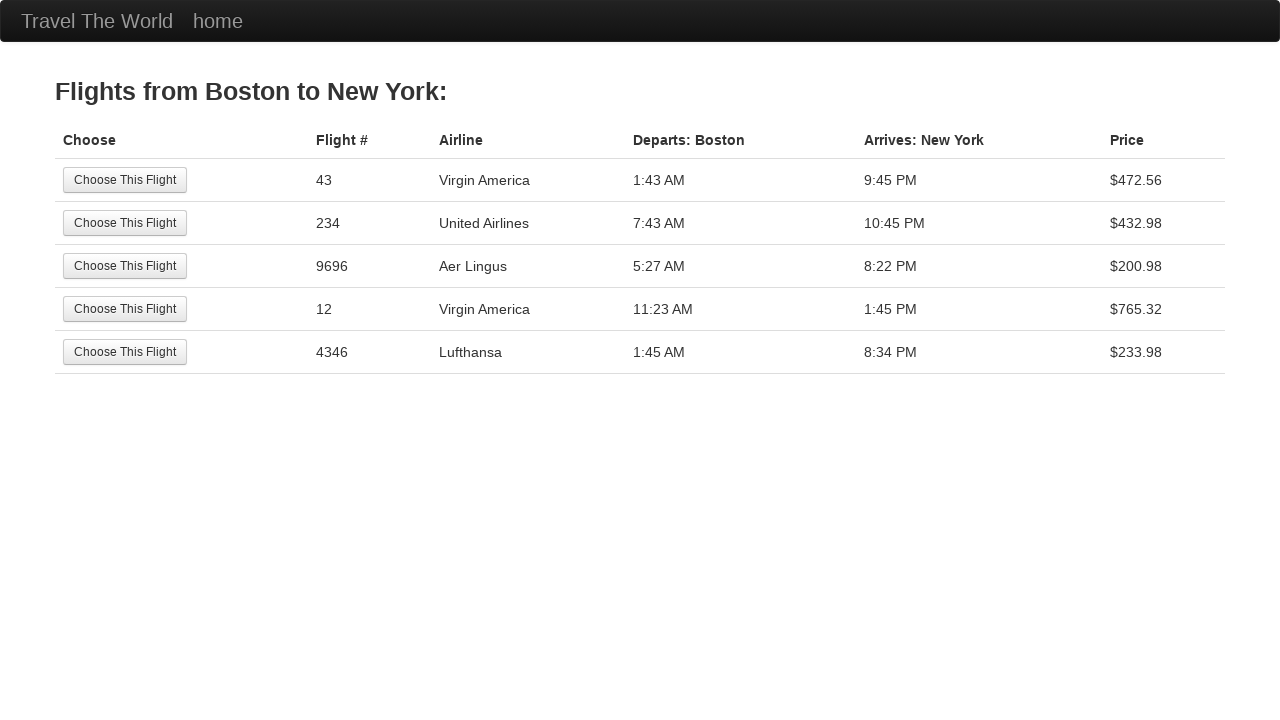

Verified page title contains 'BlazeDemo'
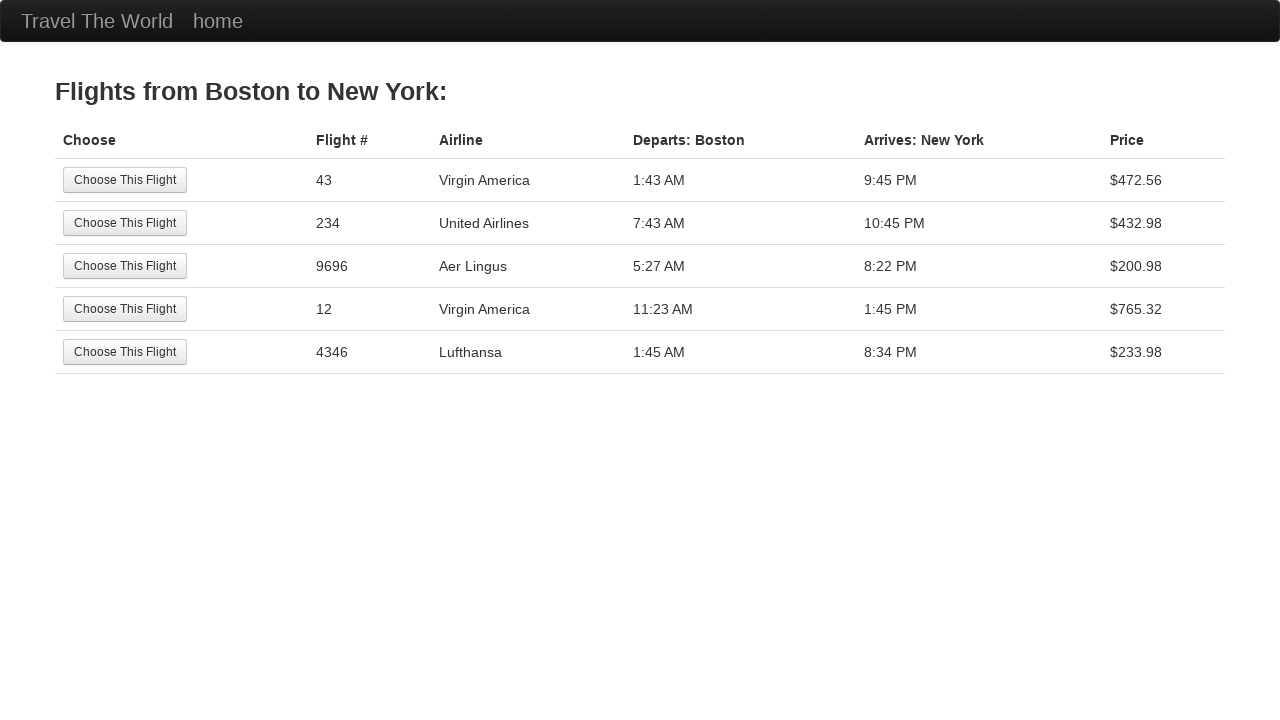

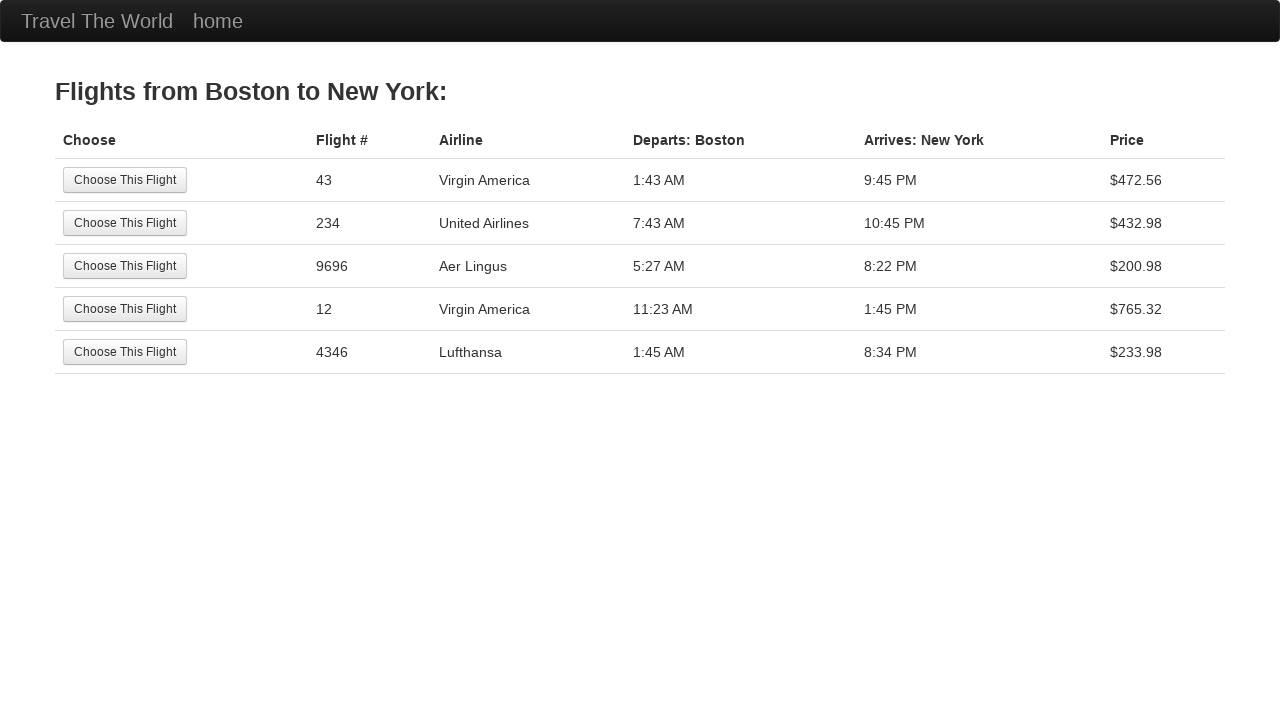